Tests slider functionality by dragging the slider element to adjust its value

Starting URL: https://demoqa.com/slider

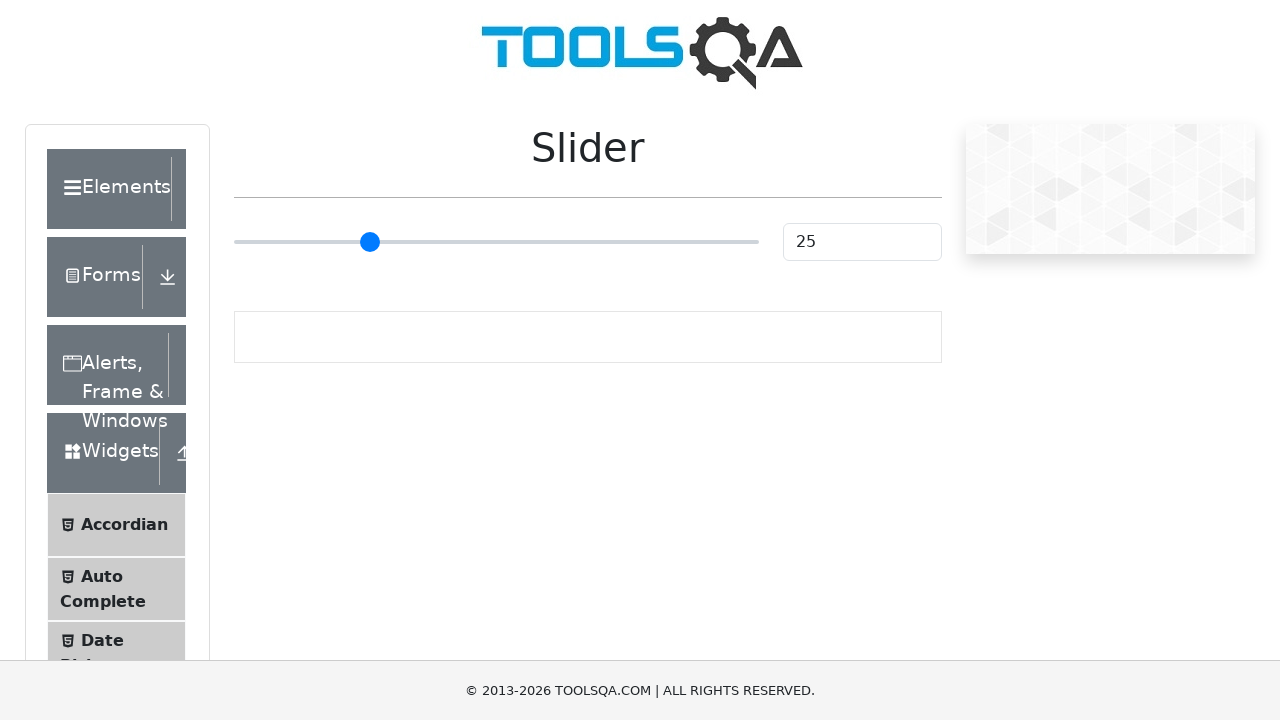

Located the slider element
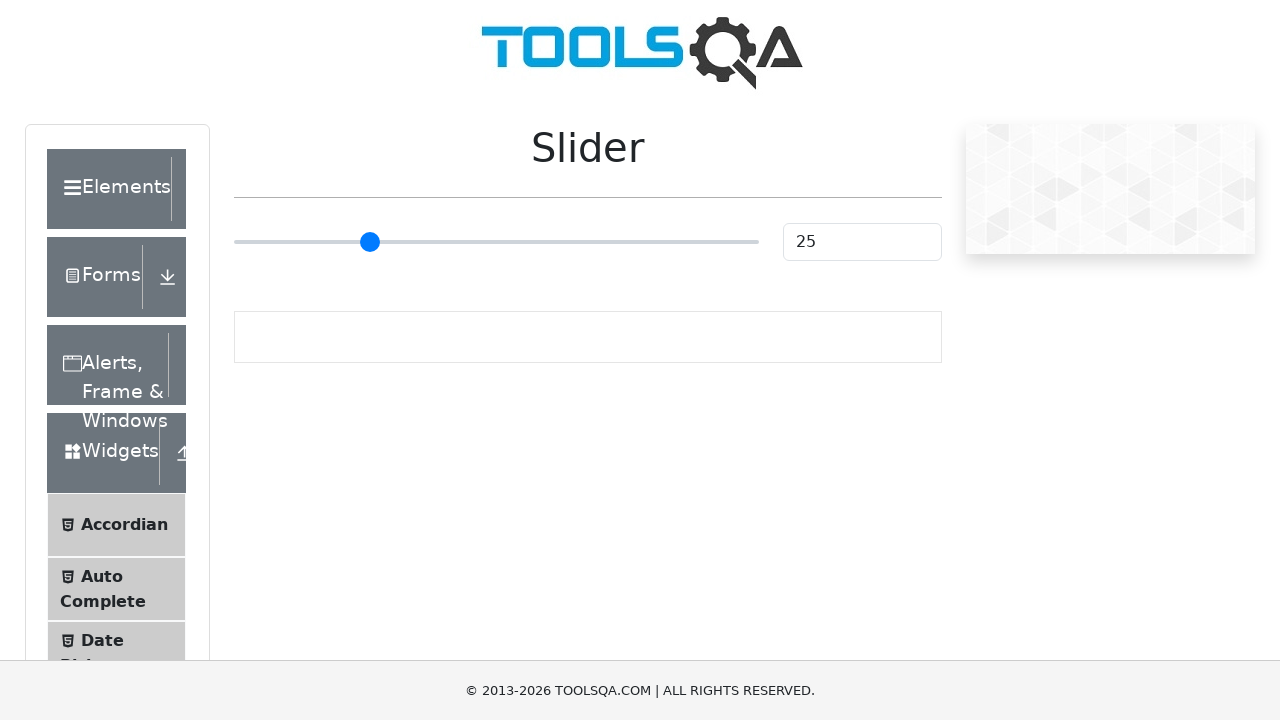

Dragged the slider to adjust its value at (269, 223)
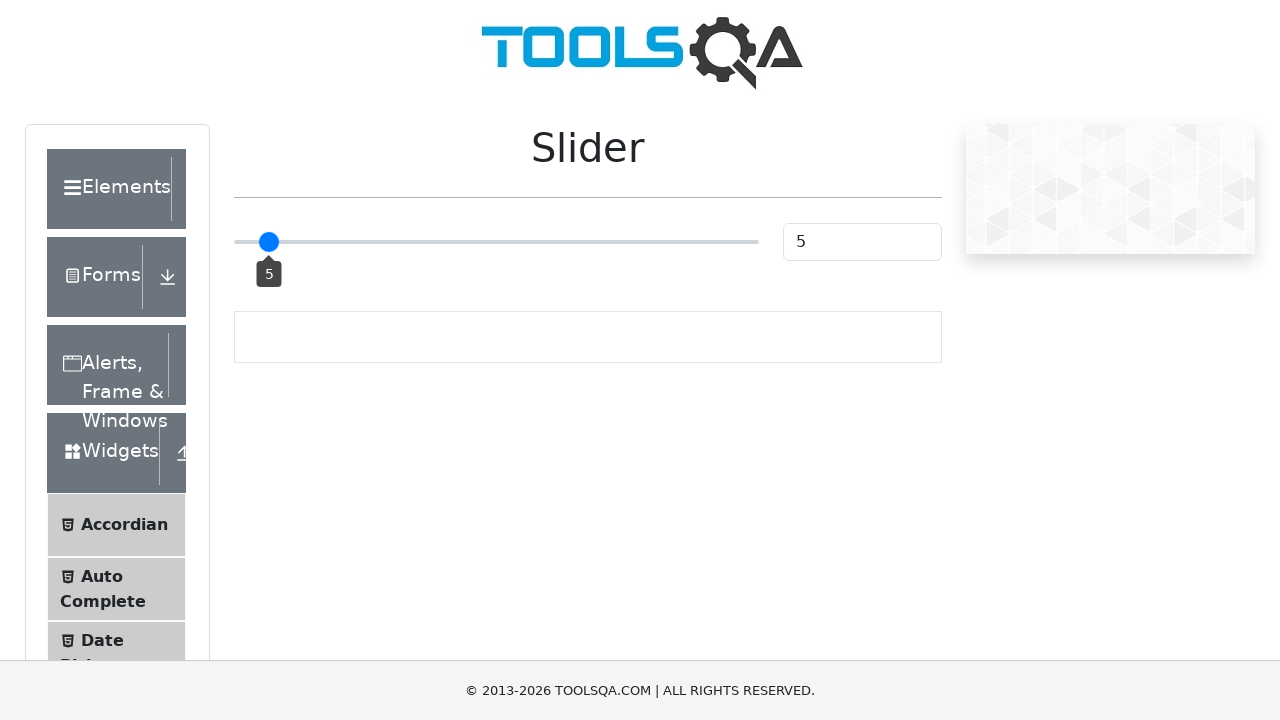

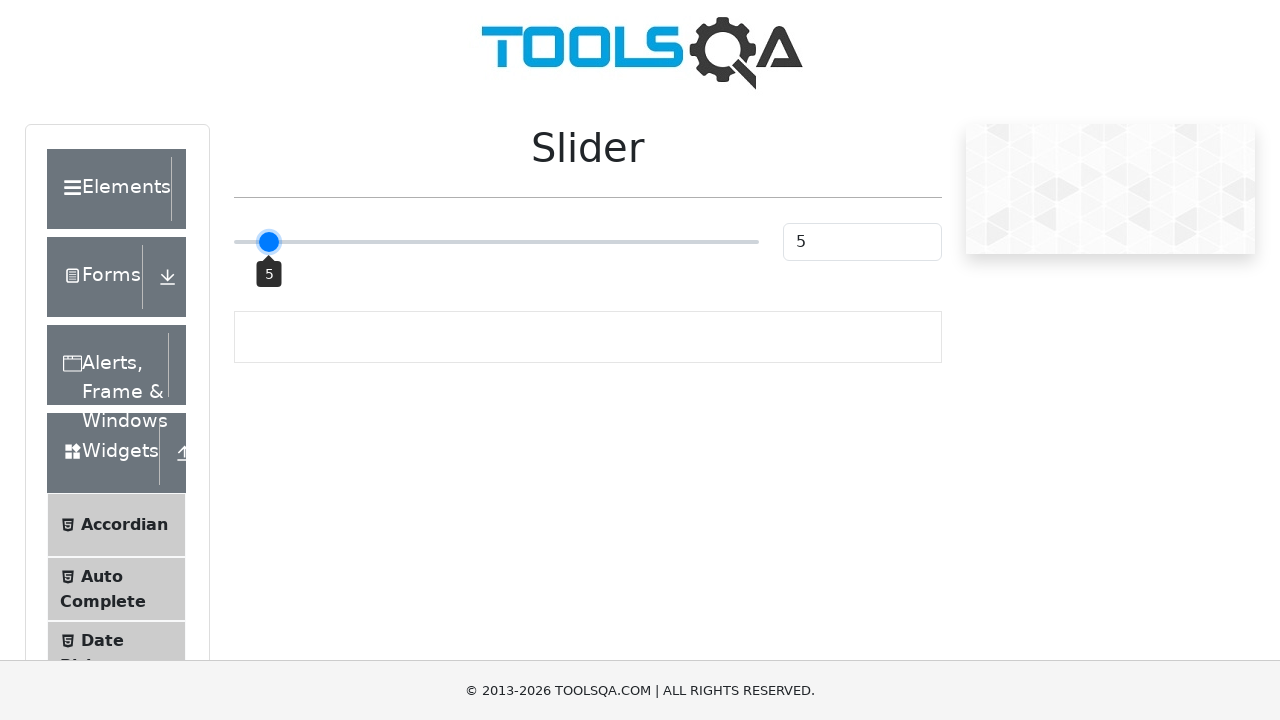